Tests drag and drop functionality within an iframe by dragging an element from source to target location

Starting URL: https://jqueryui.com/droppable/

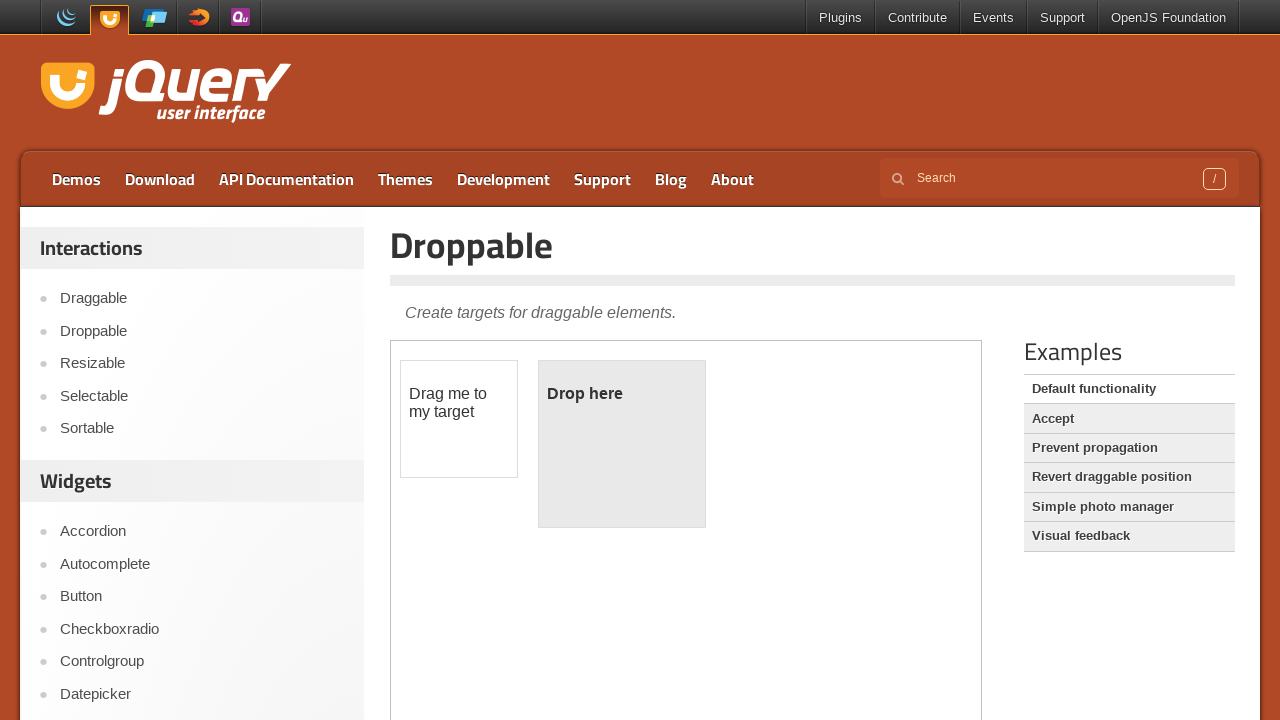

Located the demo iframe
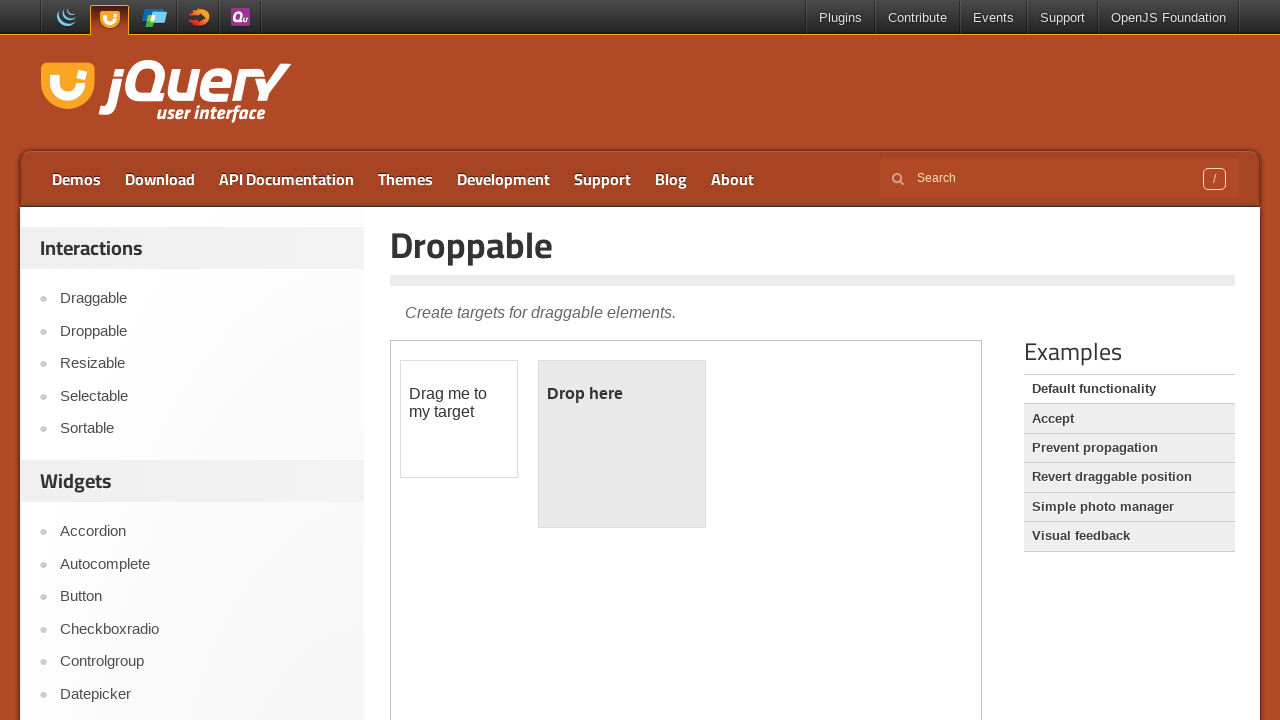

Located the draggable element within iframe
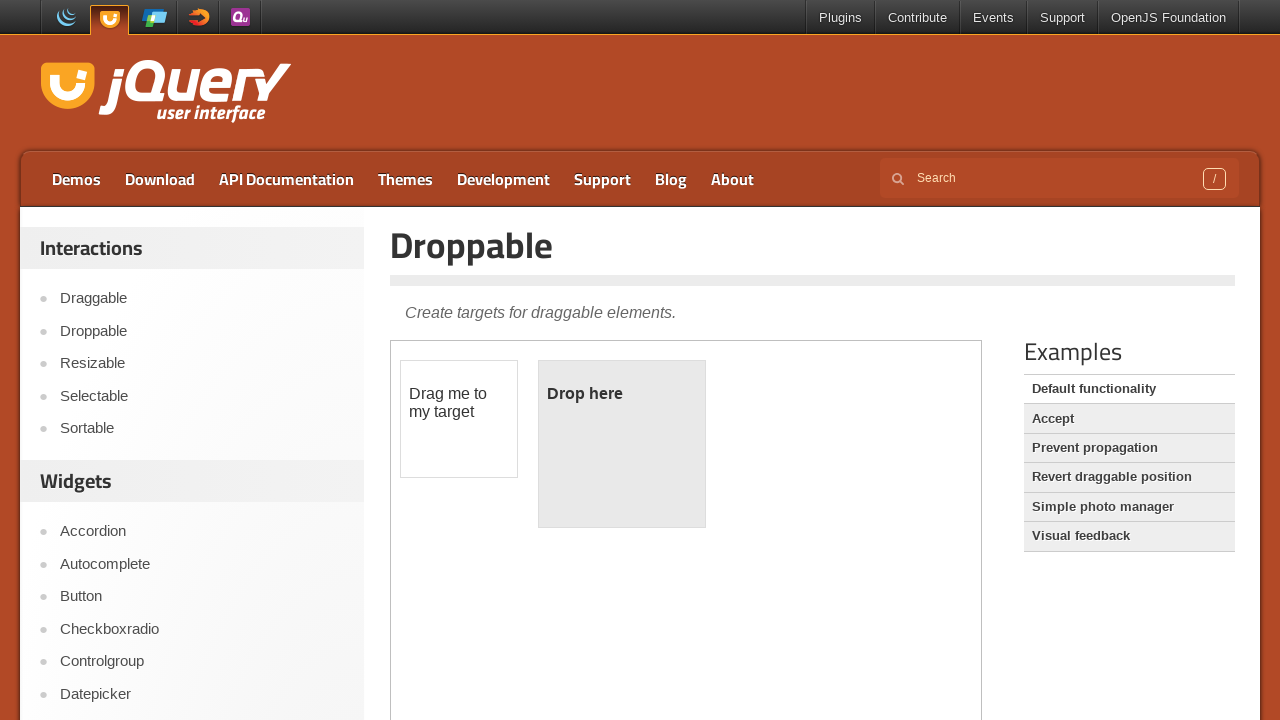

Located the droppable target element within iframe
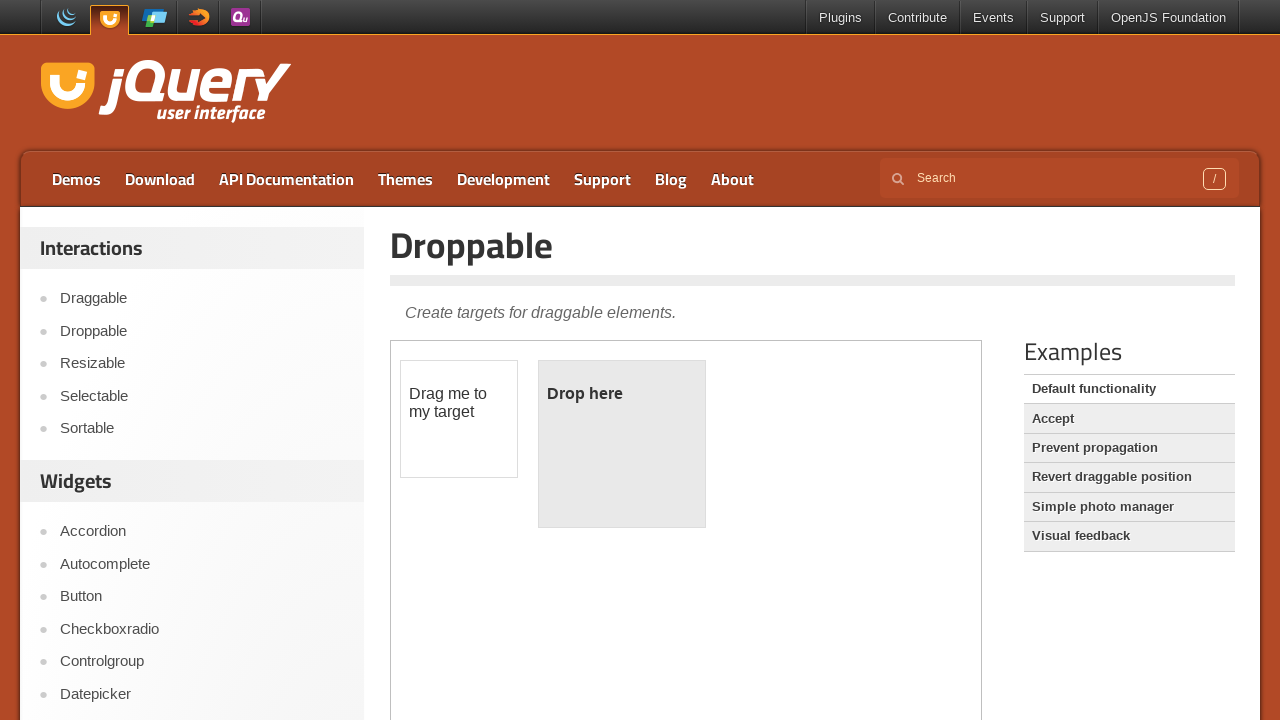

Dragged draggable element to droppable target location at (622, 444)
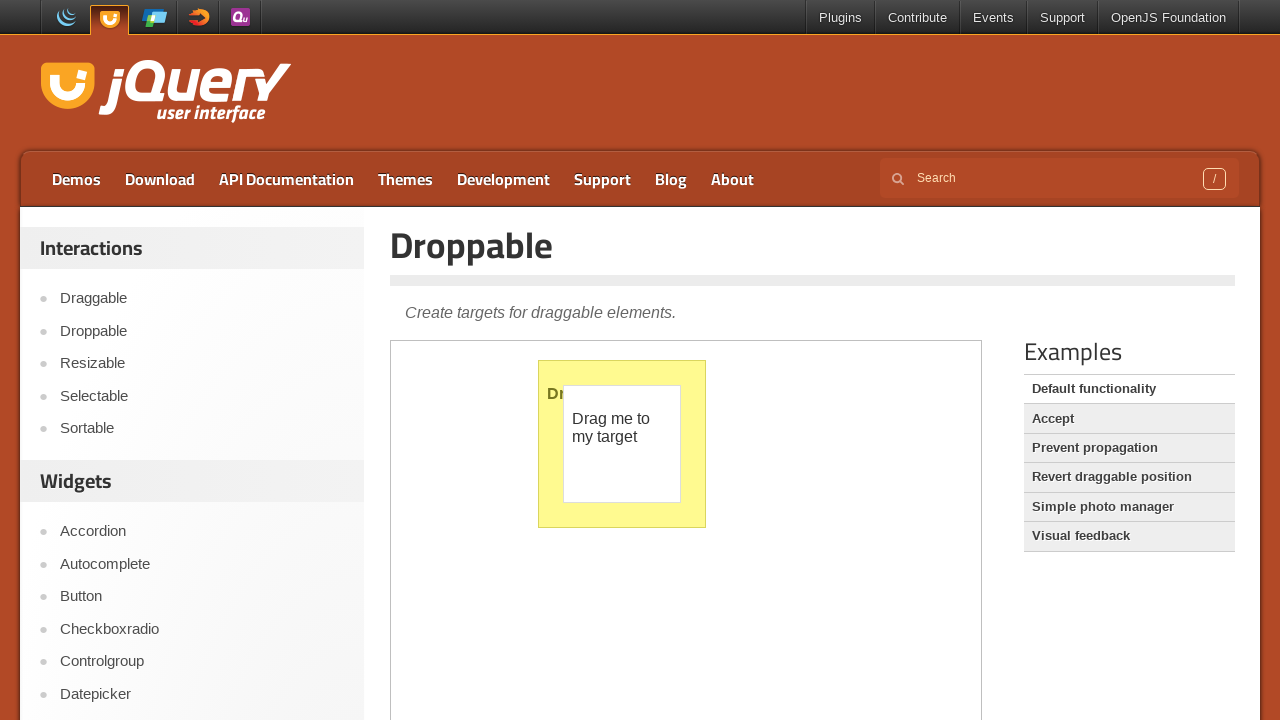

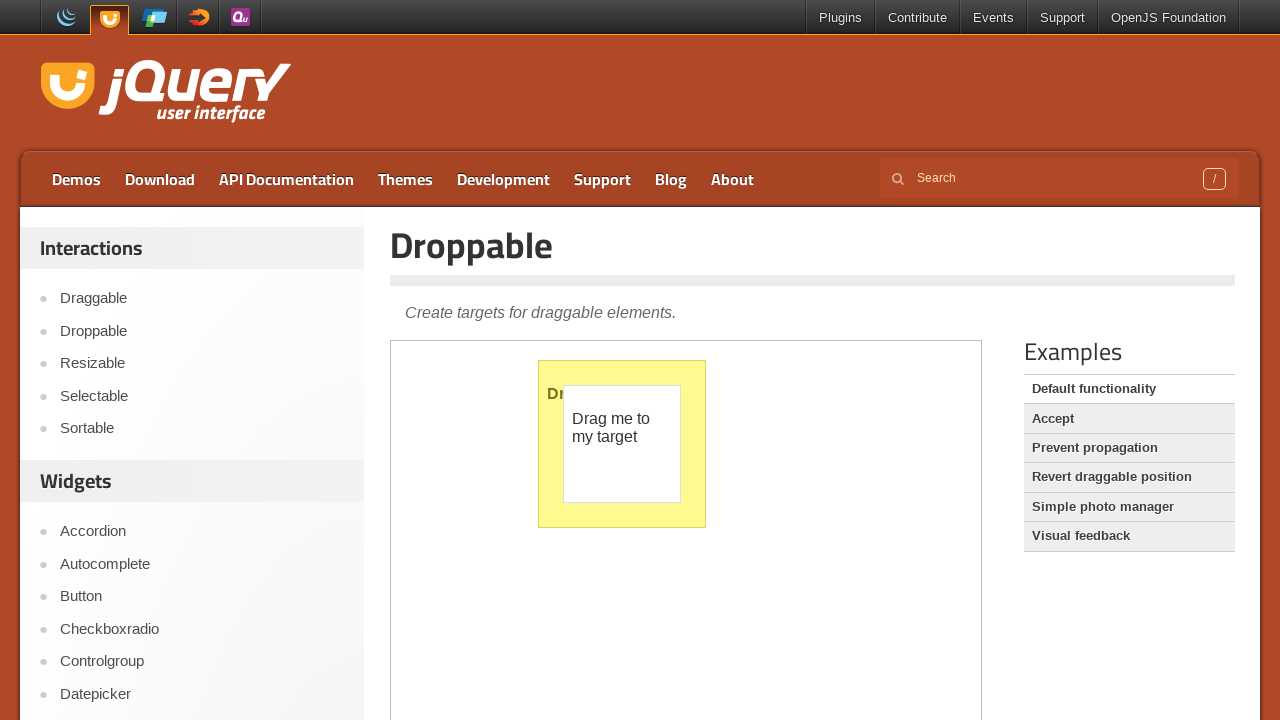